Tests drag and drop functionality on jQuery UI demo page by dragging an element and dropping it onto a target element within an iframe

Starting URL: https://jqueryui.com/droppable/

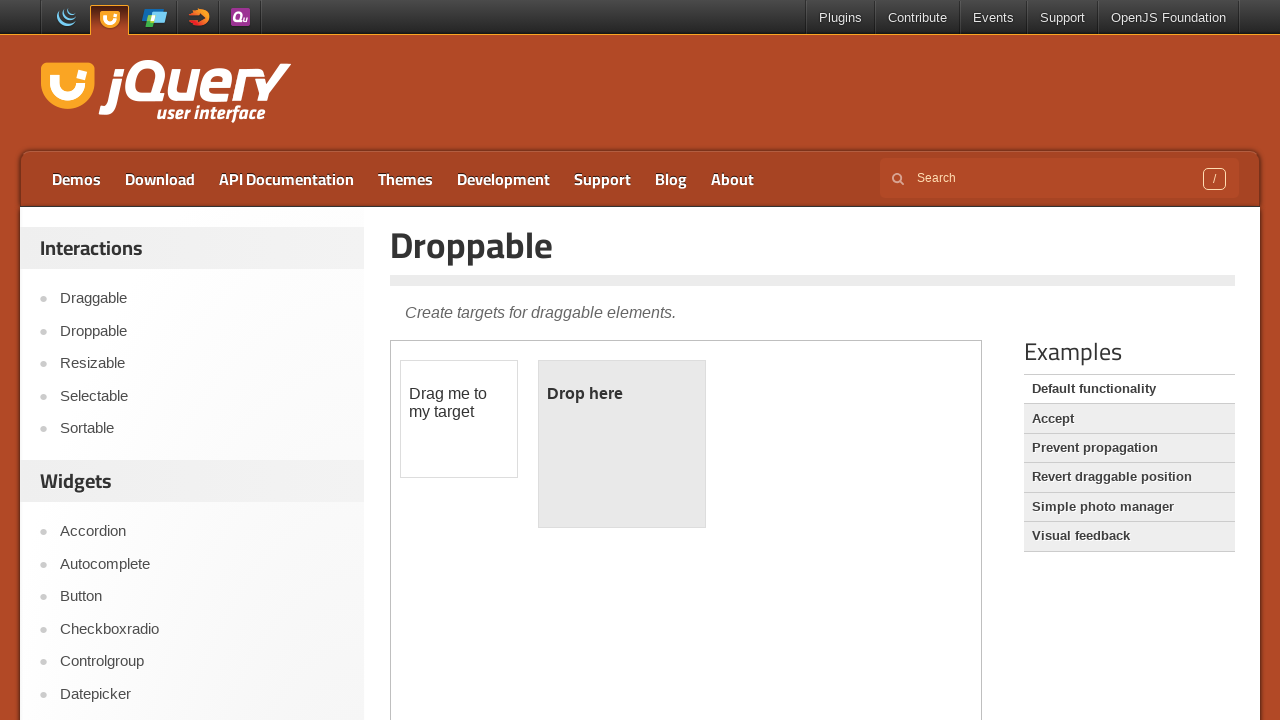

Located the demo iframe containing drag and drop elements
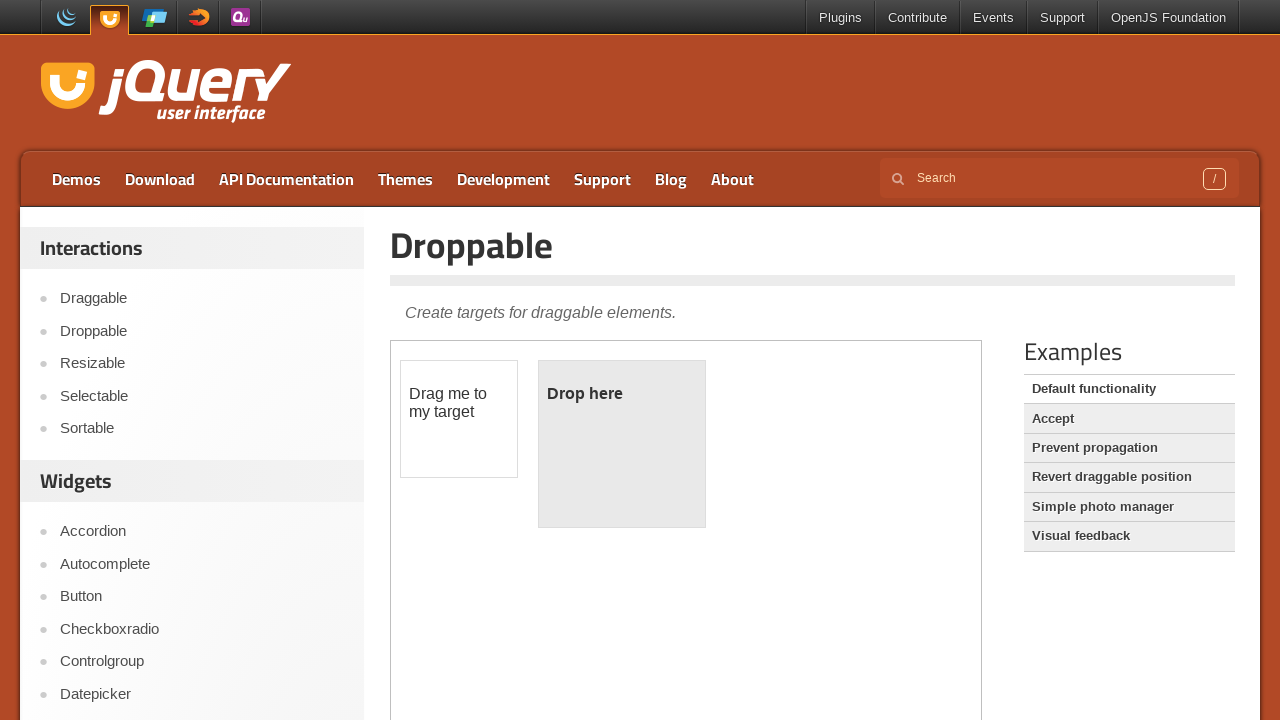

Located the draggable element with ID 'draggable' within the iframe
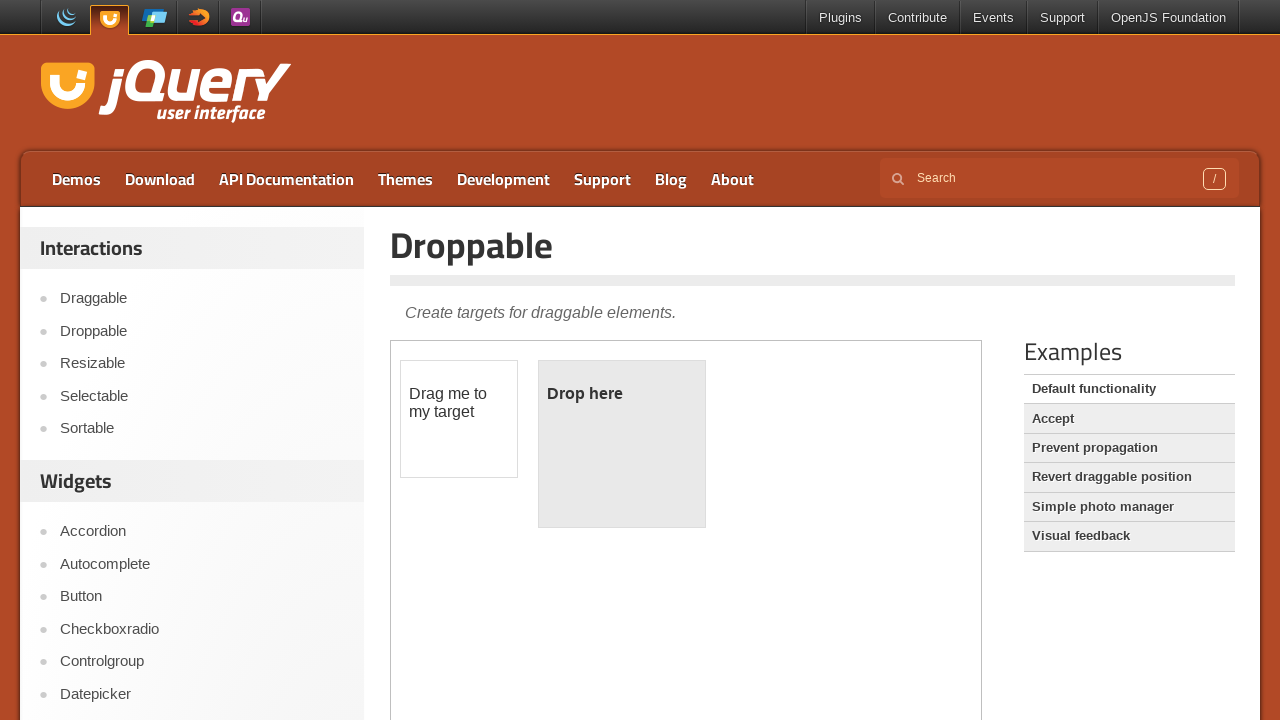

Located the droppable target element with ID 'droppable' within the iframe
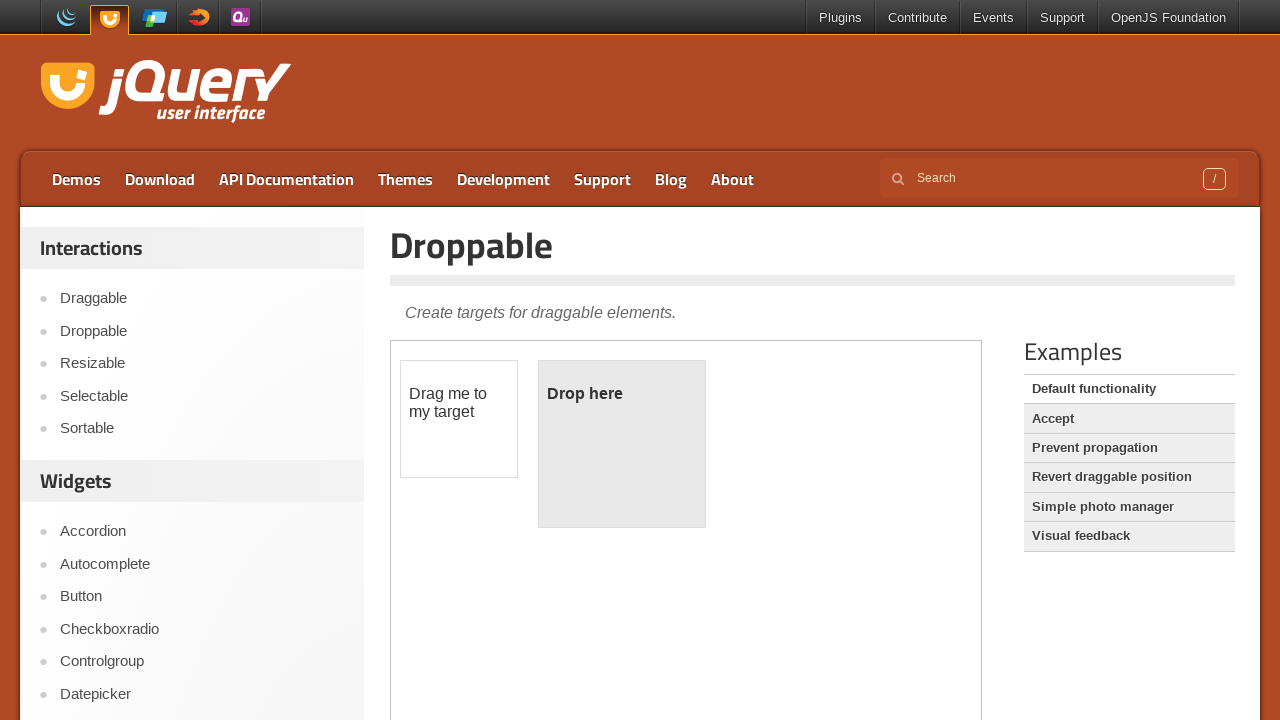

Dragged the source element onto the target element to complete the drag and drop action at (622, 444)
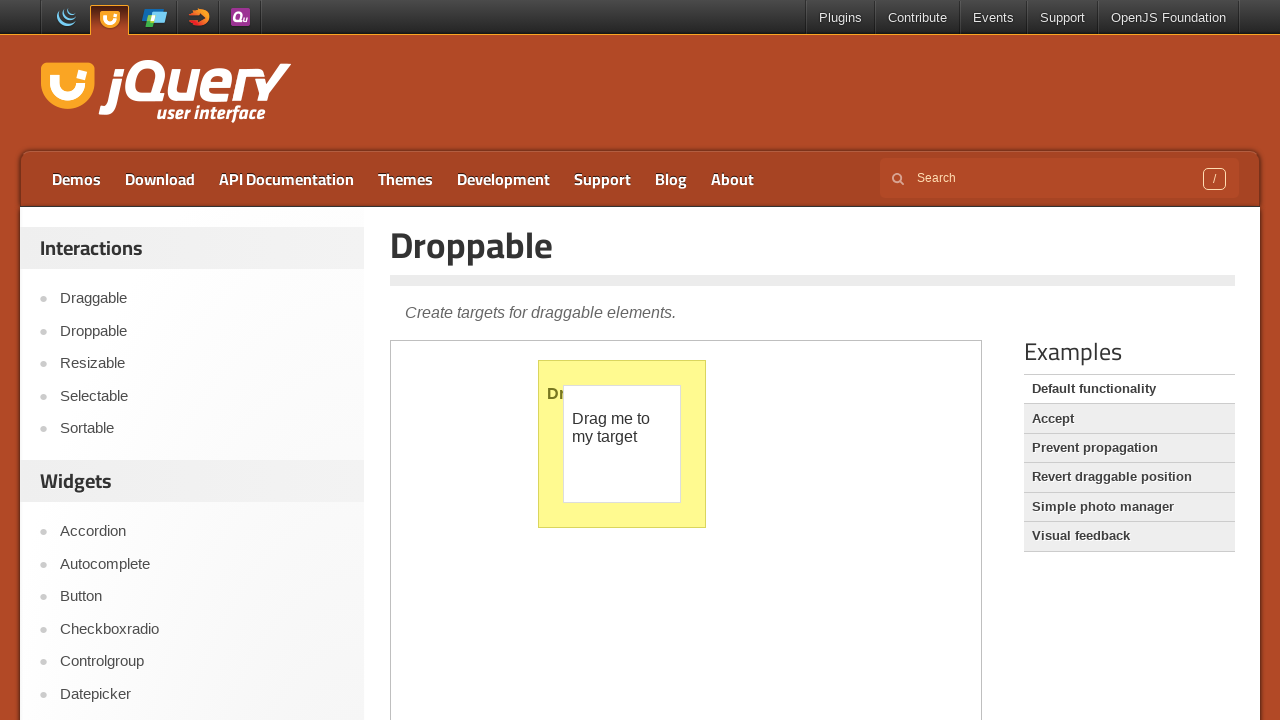

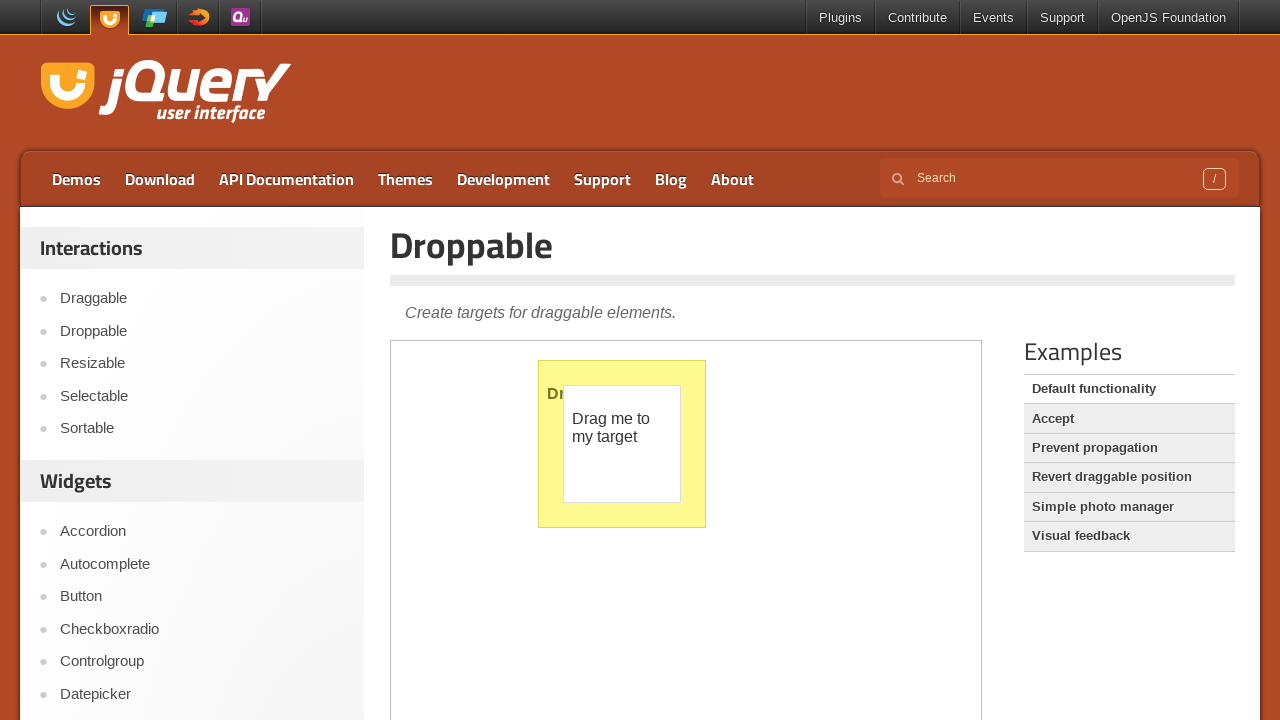